Tests JavaScript info alert by clicking a button to trigger an alert, verifying its text, and accepting it

Starting URL: https://the-internet.herokuapp.com/javascript_alerts

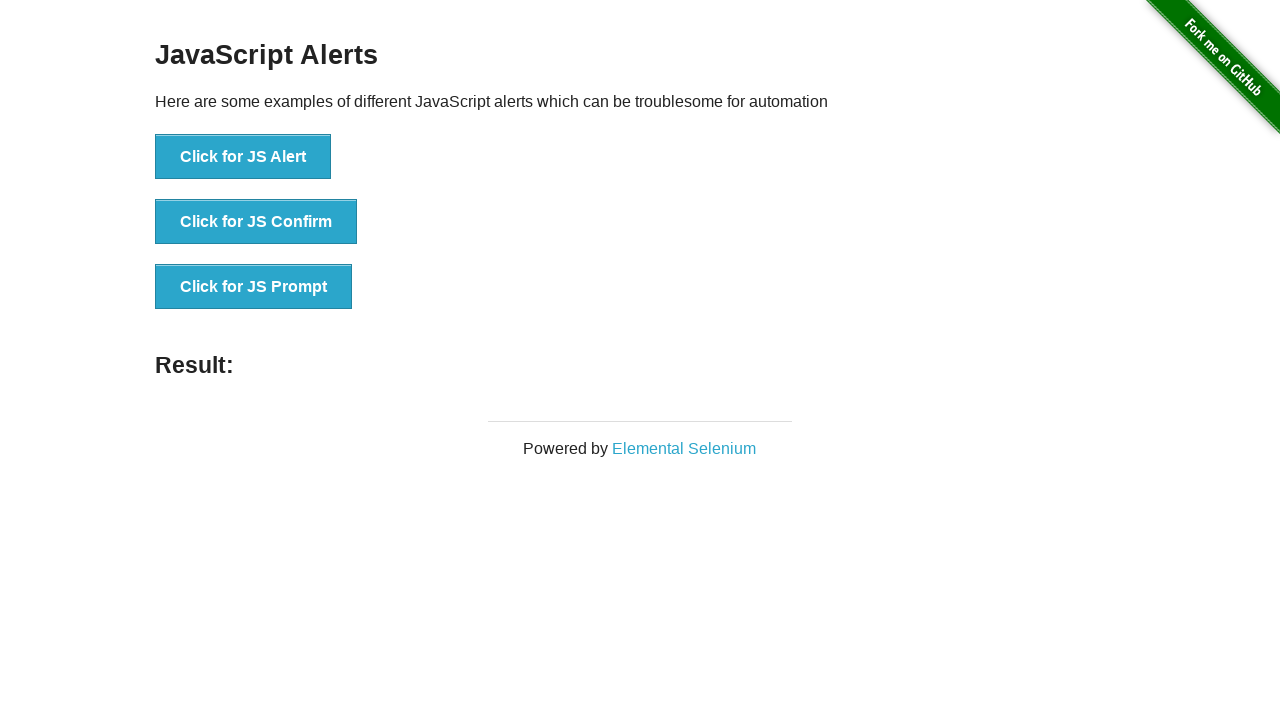

Navigated to JavaScript alerts test page
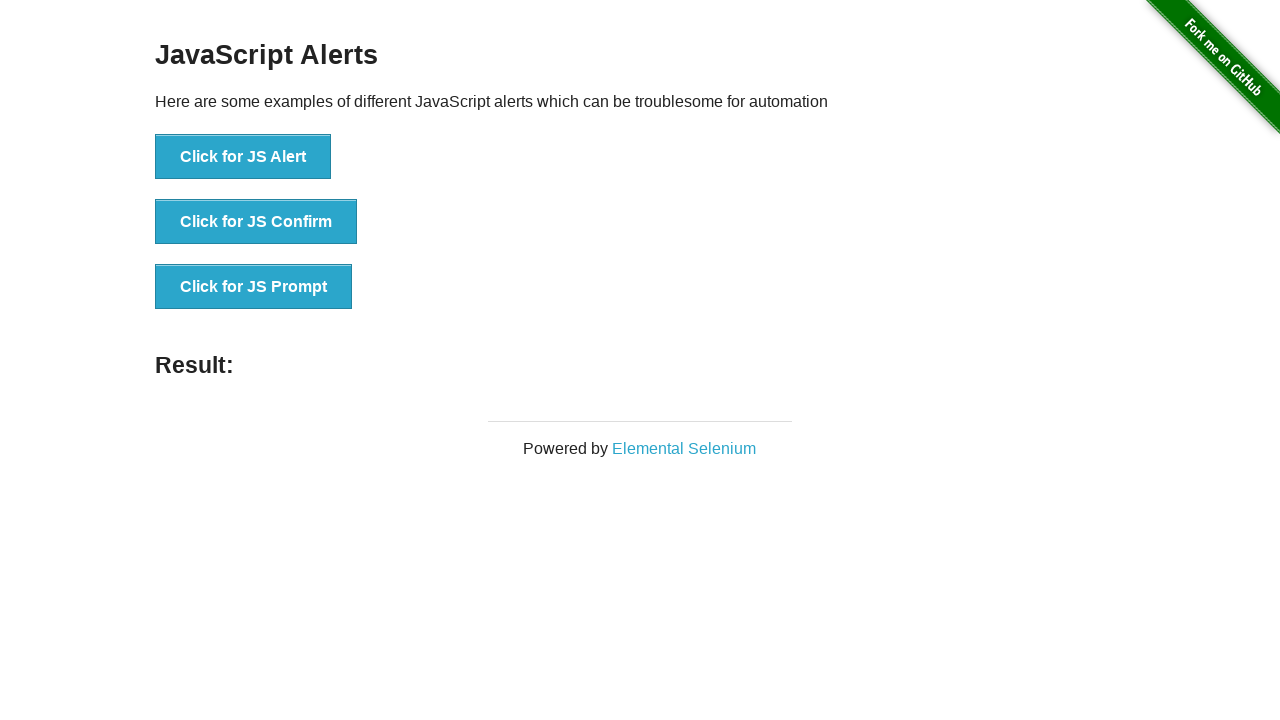

Clicked button to trigger JavaScript info alert at (243, 157) on button[onclick='jsAlert()']
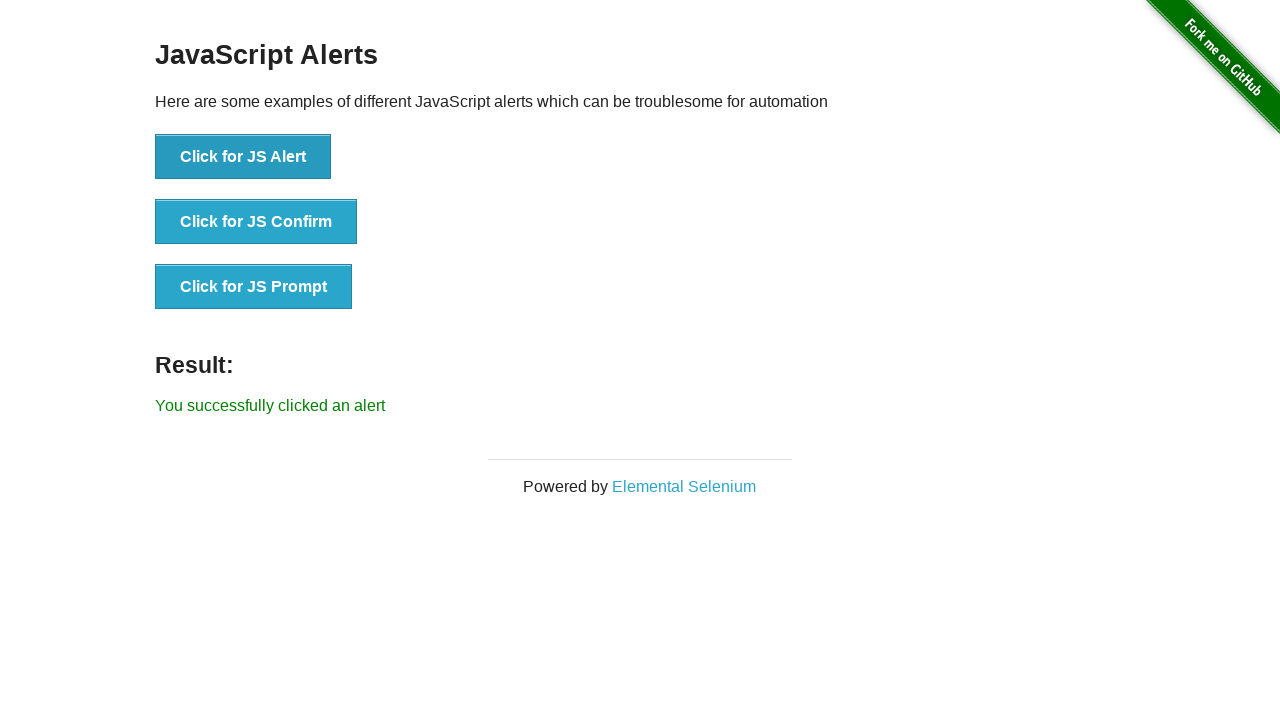

Set up dialog event handler to accept alerts
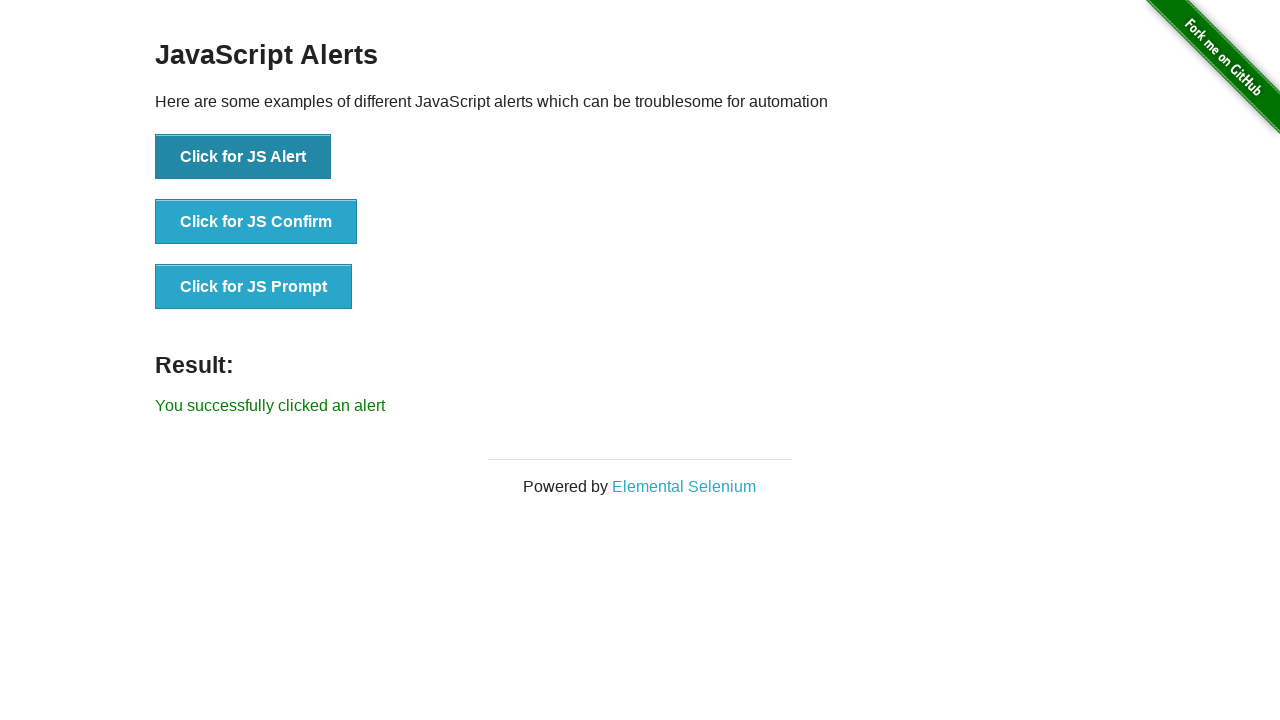

Clicked button to trigger alert and accepted the dialog at (243, 157) on button[onclick='jsAlert()']
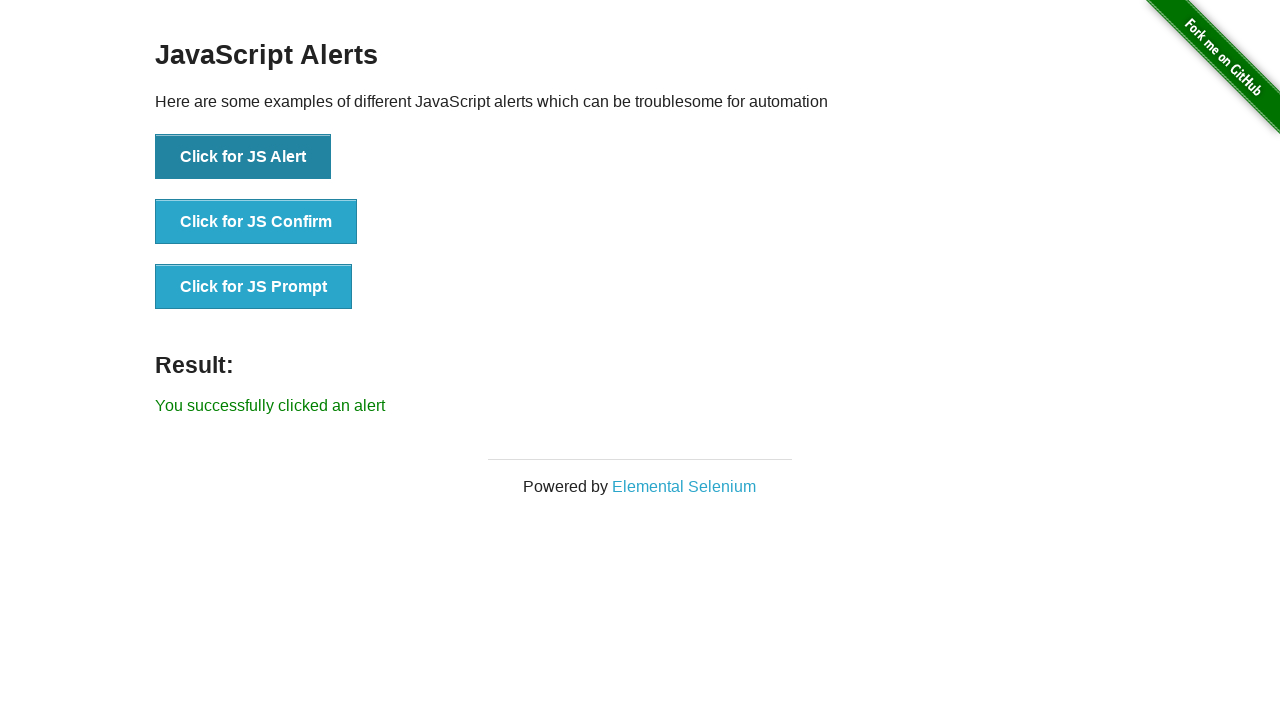

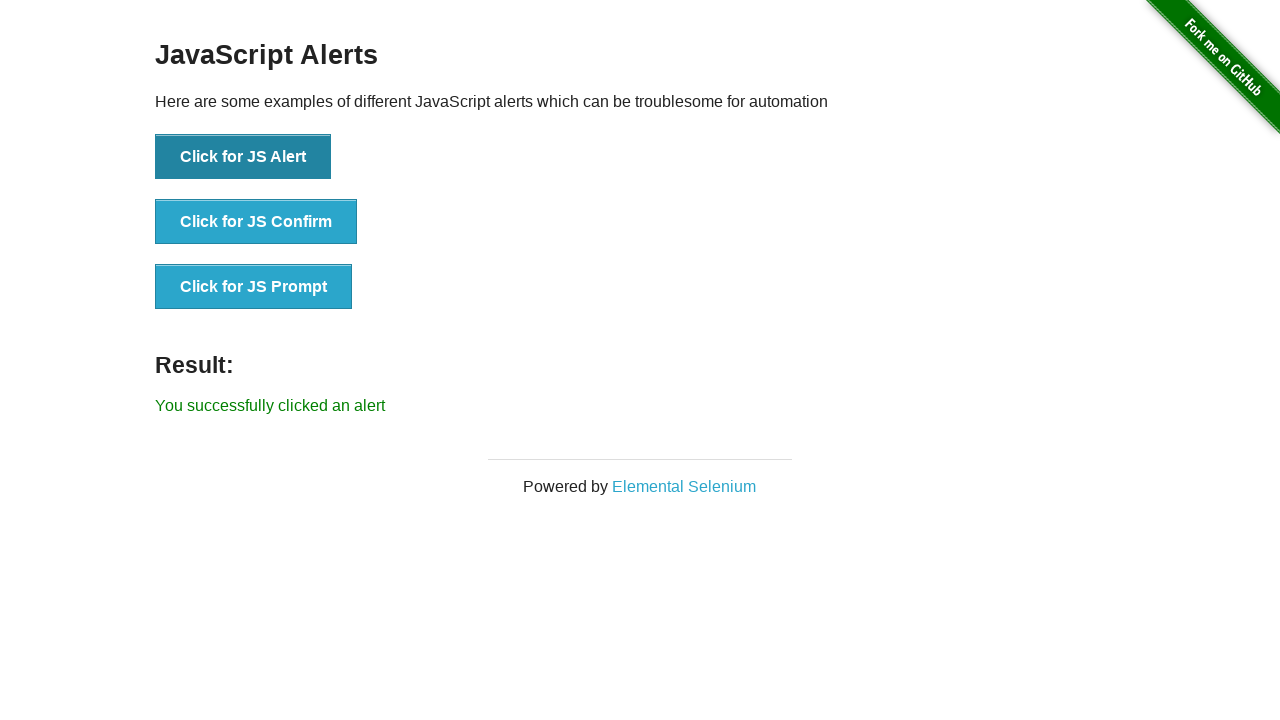